Tests JavaScript prompt alert functionality by triggering a prompt, entering text, accepting it, and verifying the result

Starting URL: https://the-internet.herokuapp.com/javascript_alerts

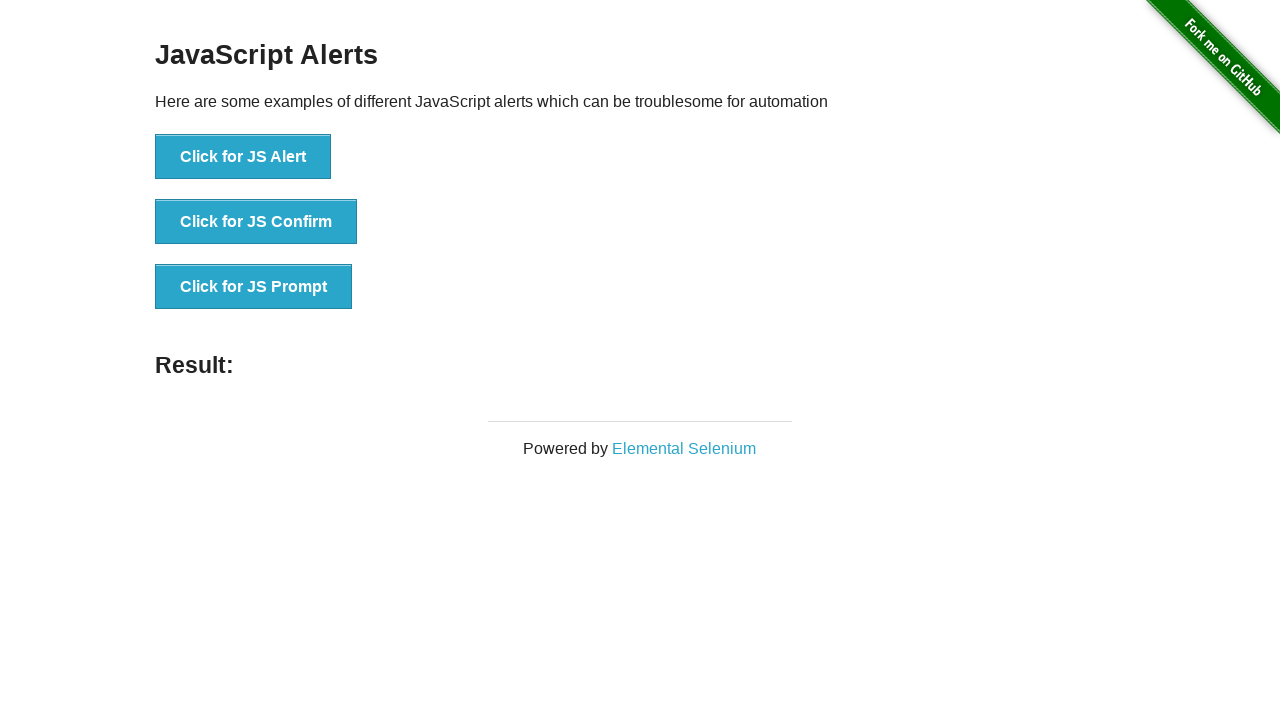

Clicked button to trigger JavaScript prompt alert at (254, 287) on xpath=//button[text()='Click for JS Prompt']
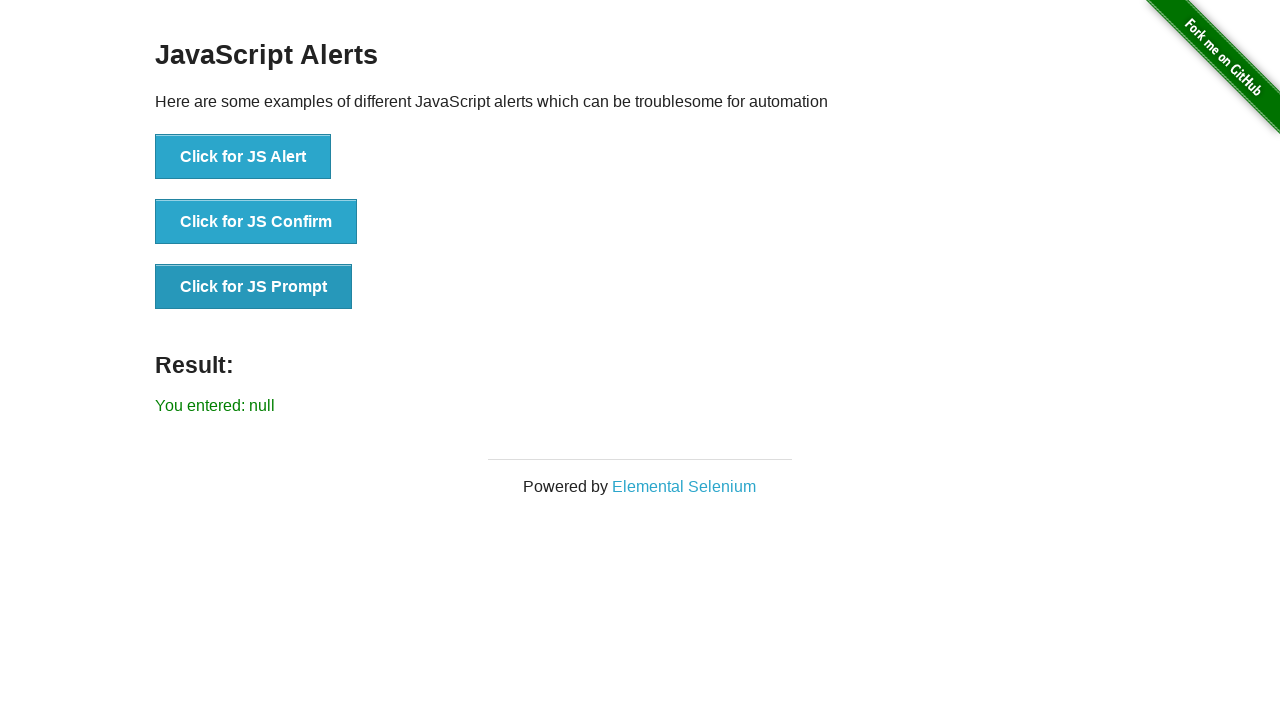

Set up dialog handler to accept prompt with text 'I am a Robot.'
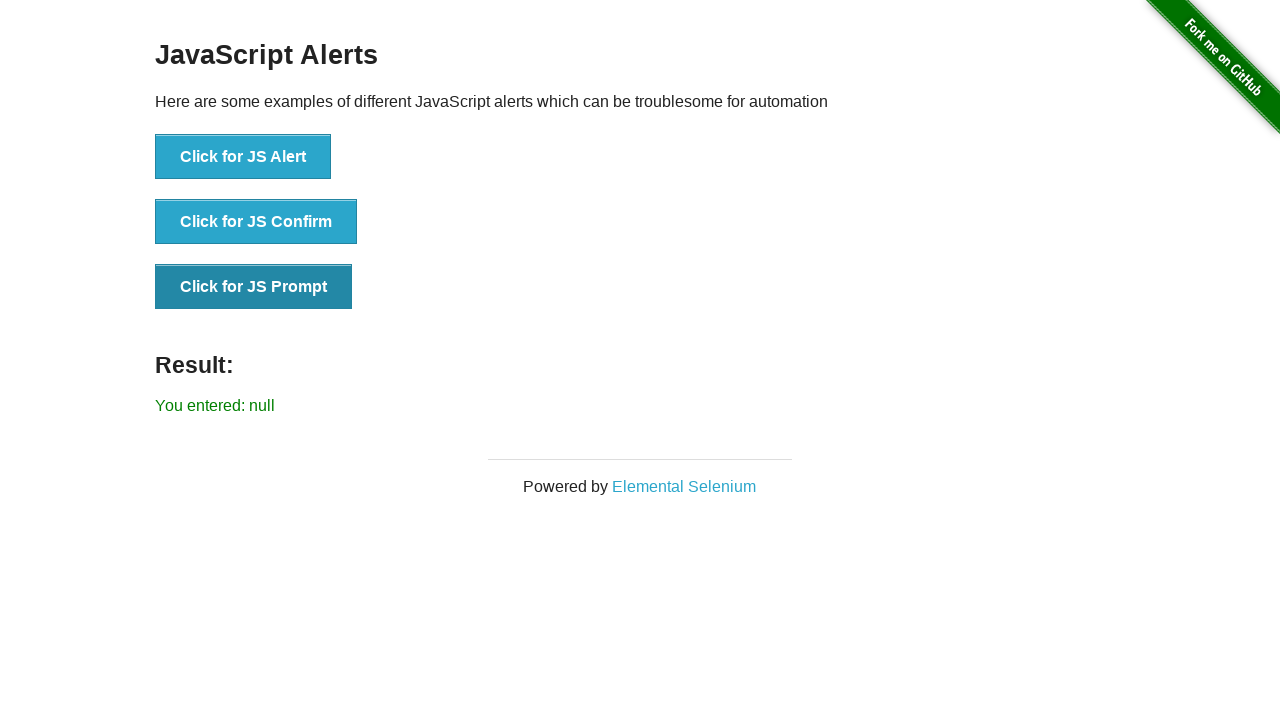

Waited for result text to appear on page
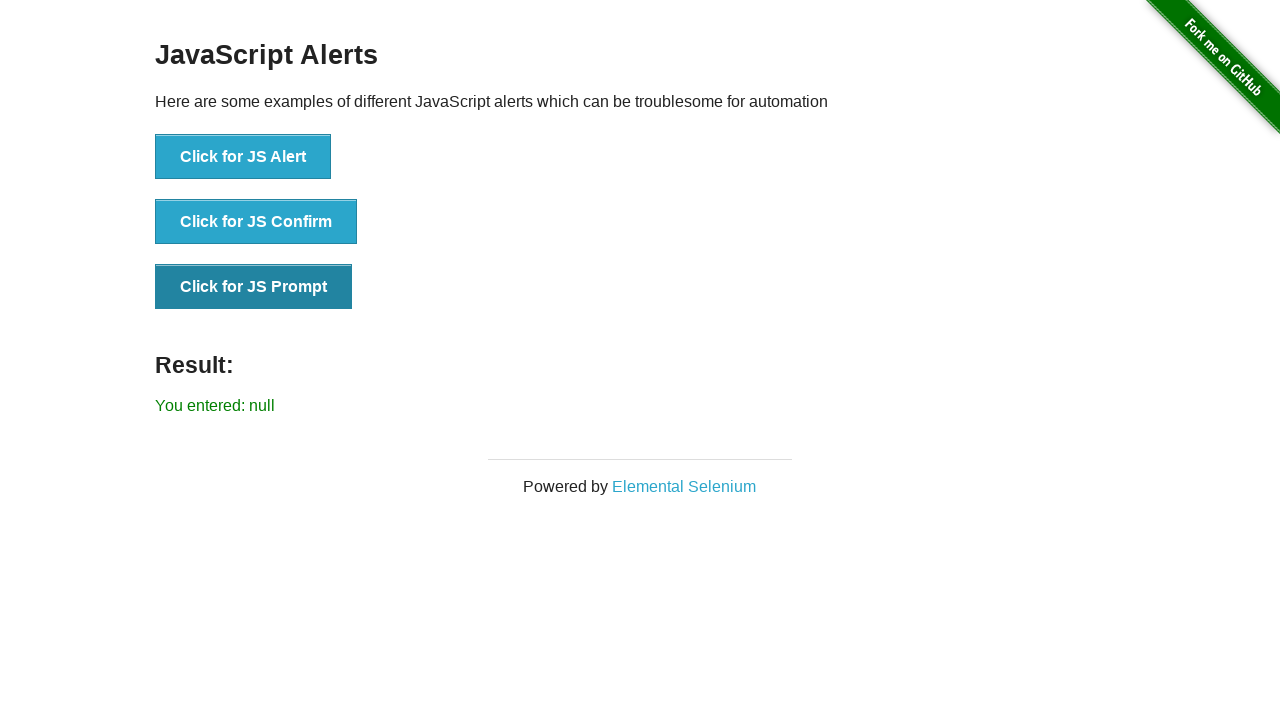

Retrieved result text: You entered: null
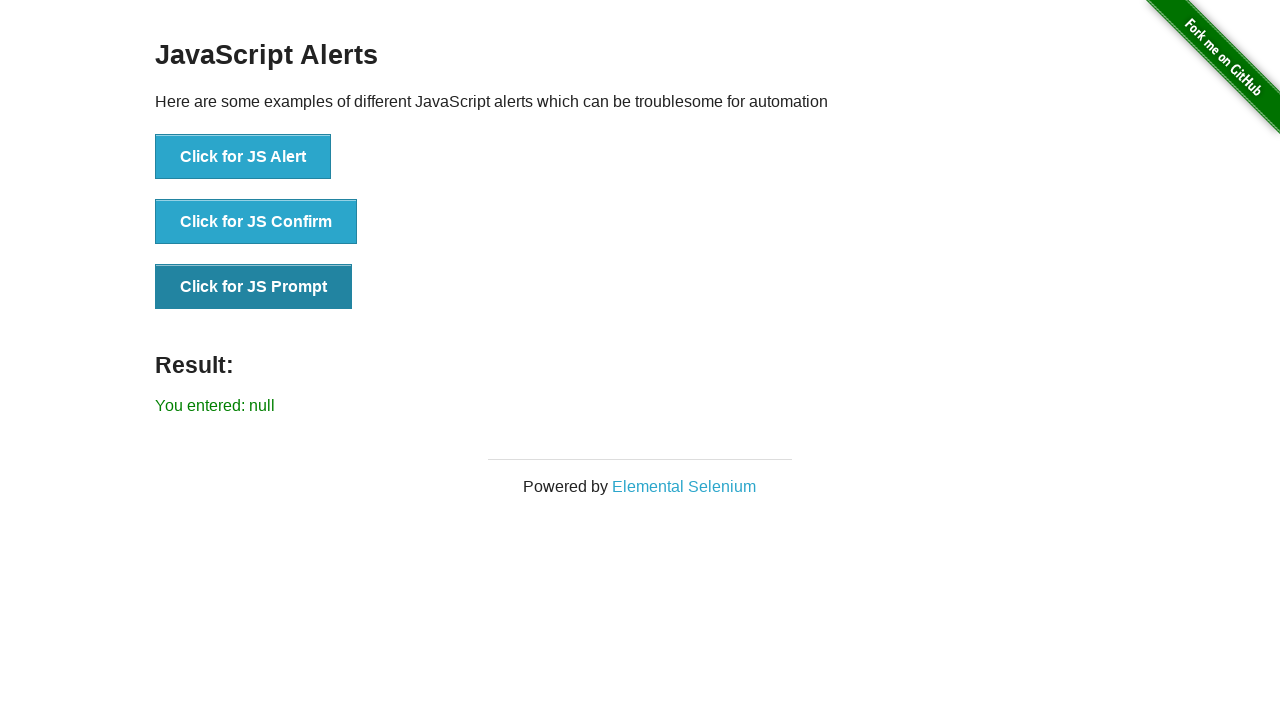

Printed result text to console
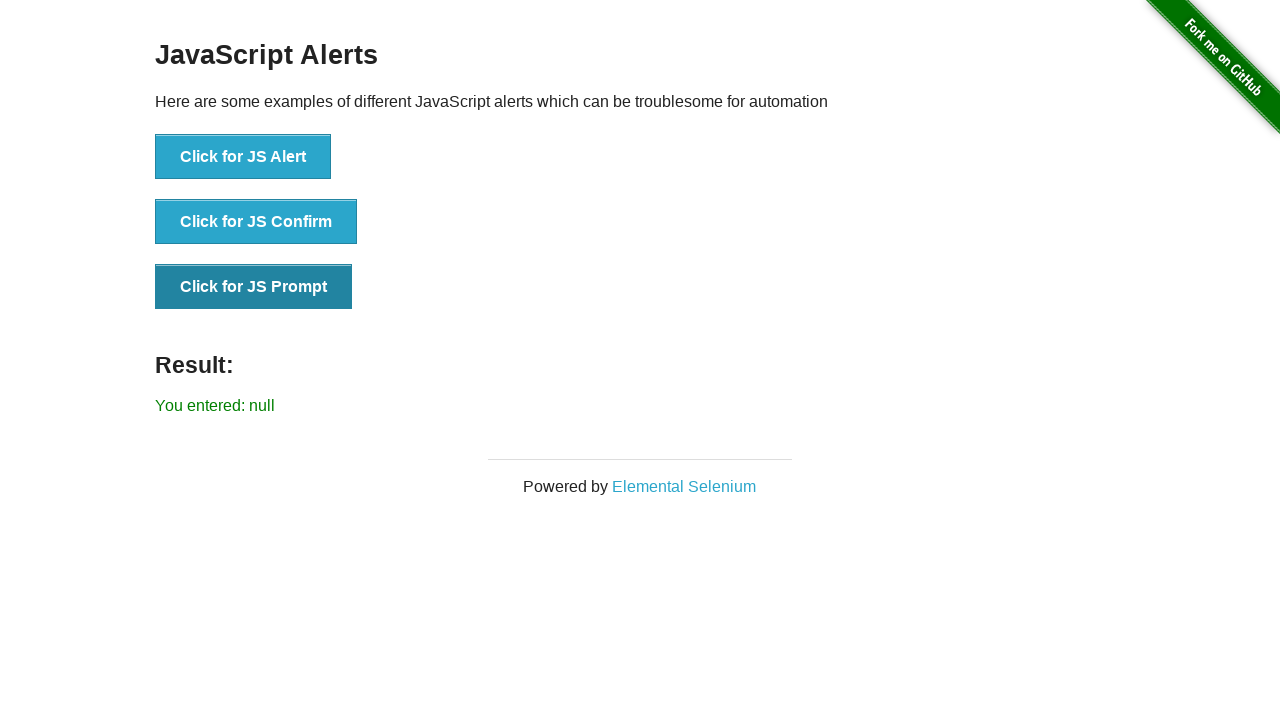

Printed current URL: https://the-internet.herokuapp.com/javascript_alerts
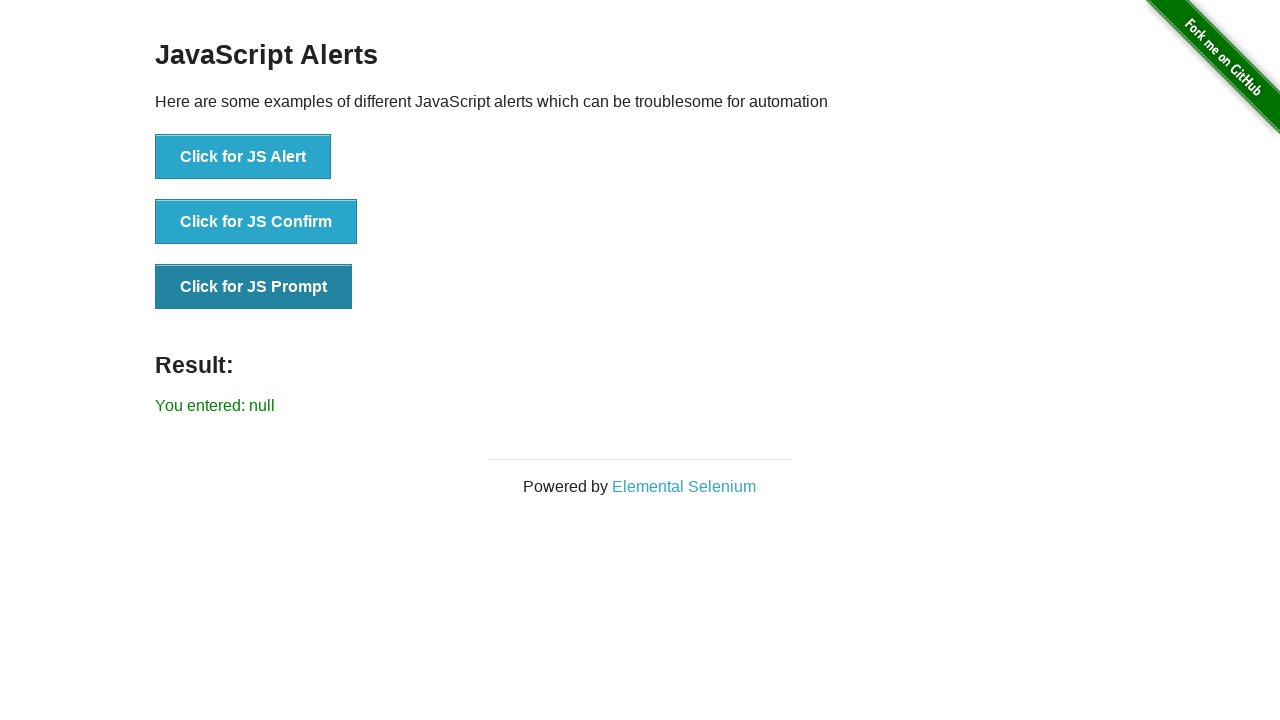

Printed page title: The Internet
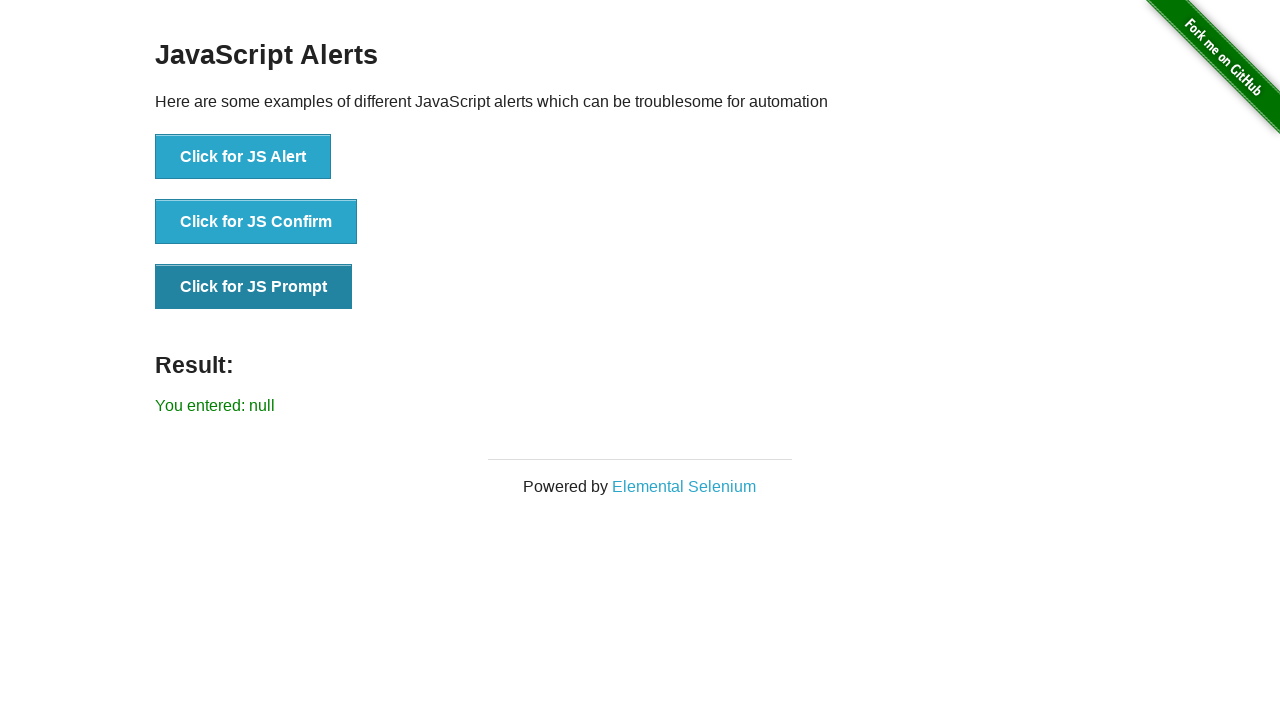

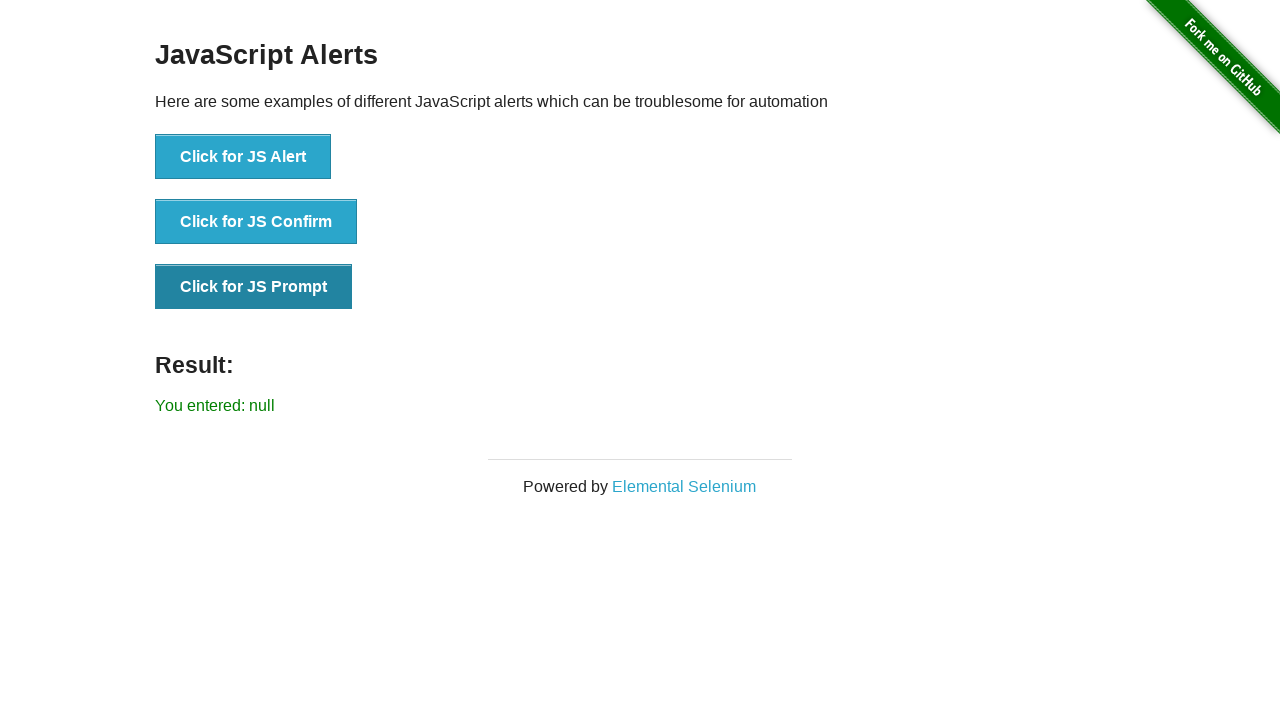